Tests that the toggle all checkbox state updates when individual items are completed or cleared

Starting URL: https://demo.playwright.dev/todomvc

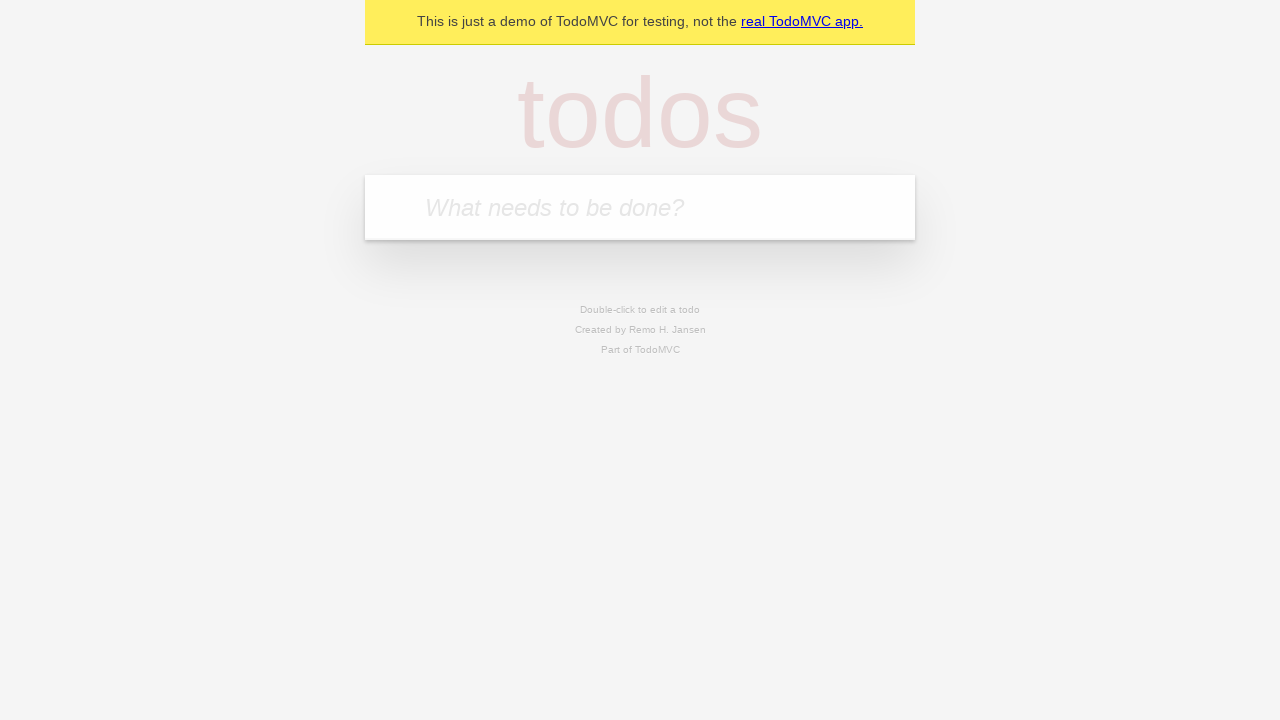

Filled todo input with 'buy some cheese' on internal:attr=[placeholder="What needs to be done?"i]
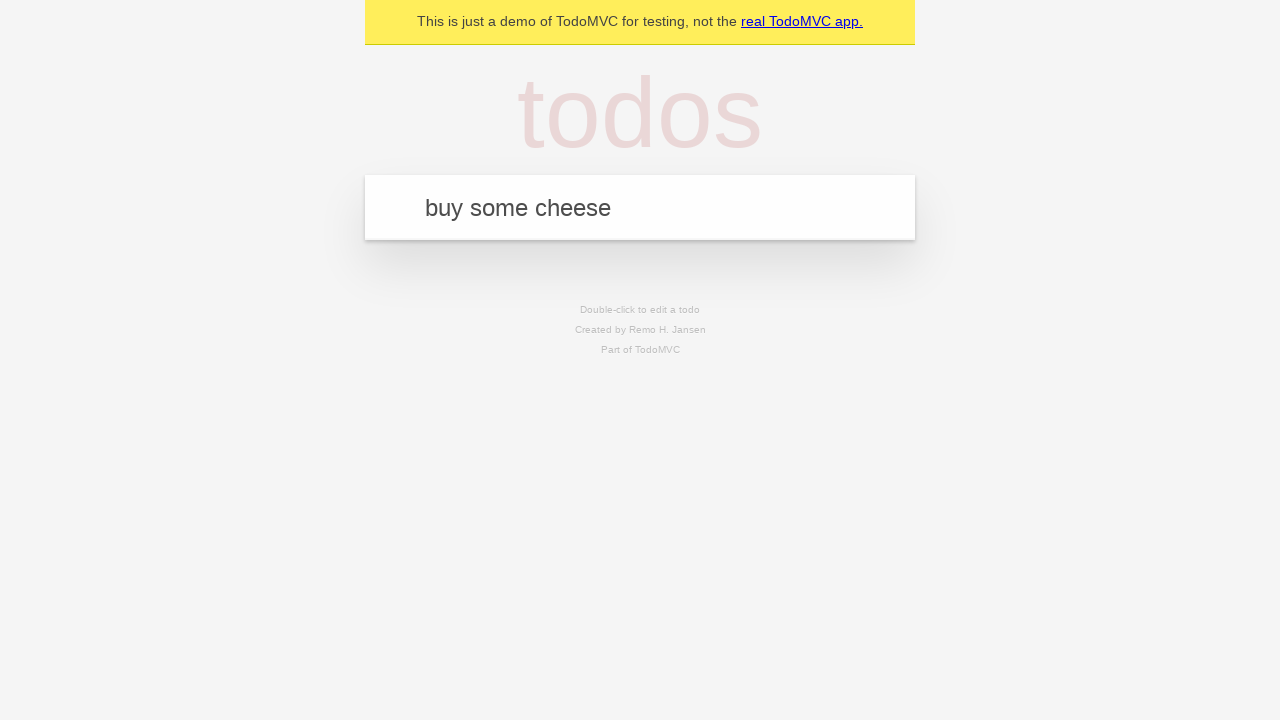

Pressed Enter to add first todo on internal:attr=[placeholder="What needs to be done?"i]
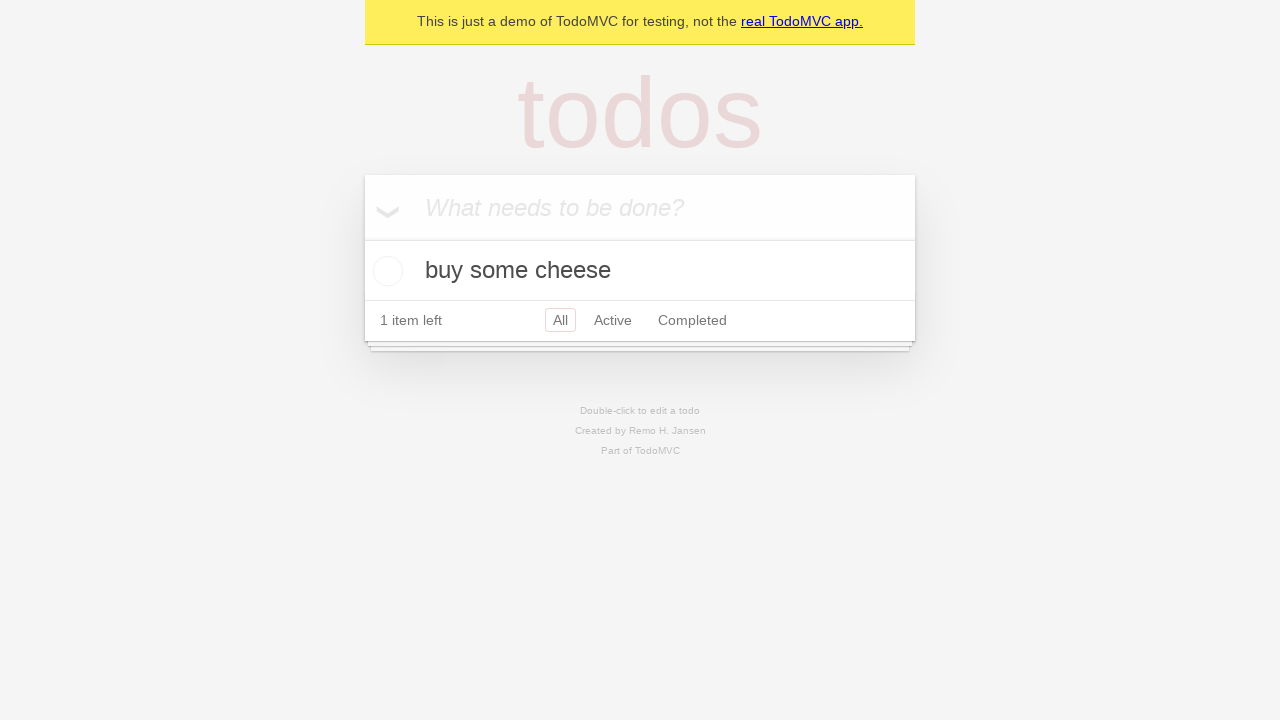

Filled todo input with 'feed the cat' on internal:attr=[placeholder="What needs to be done?"i]
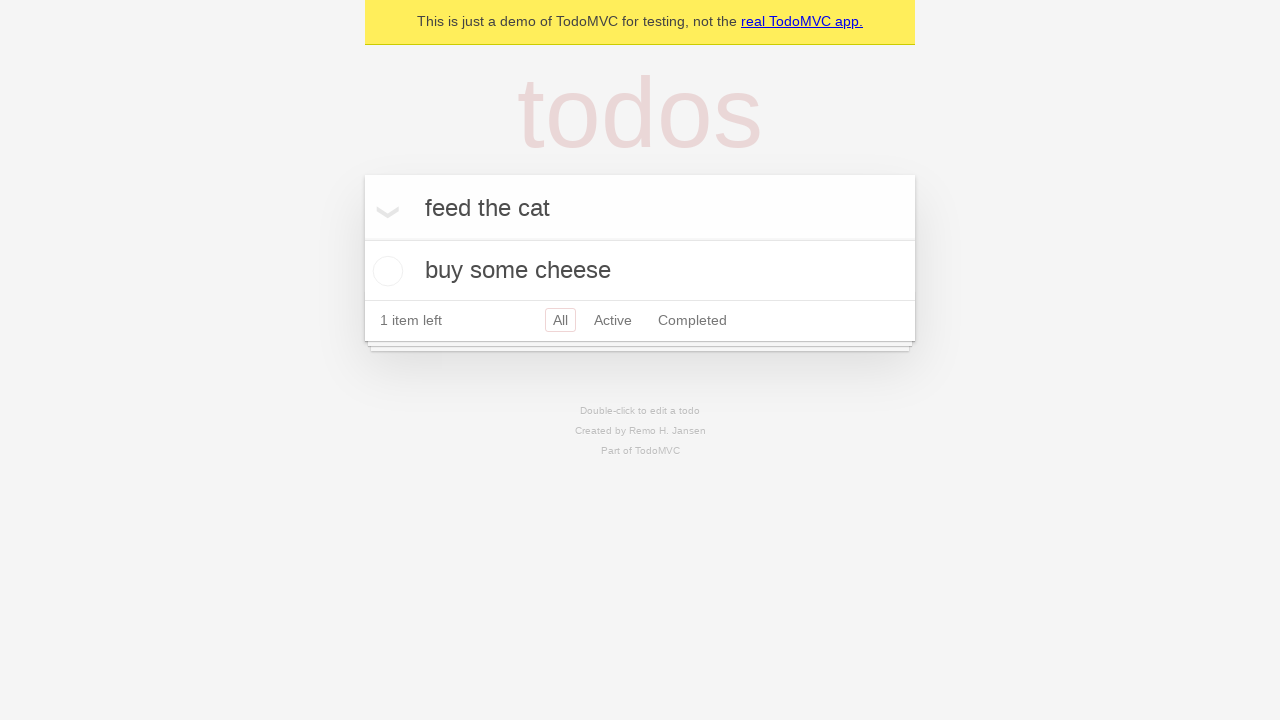

Pressed Enter to add second todo on internal:attr=[placeholder="What needs to be done?"i]
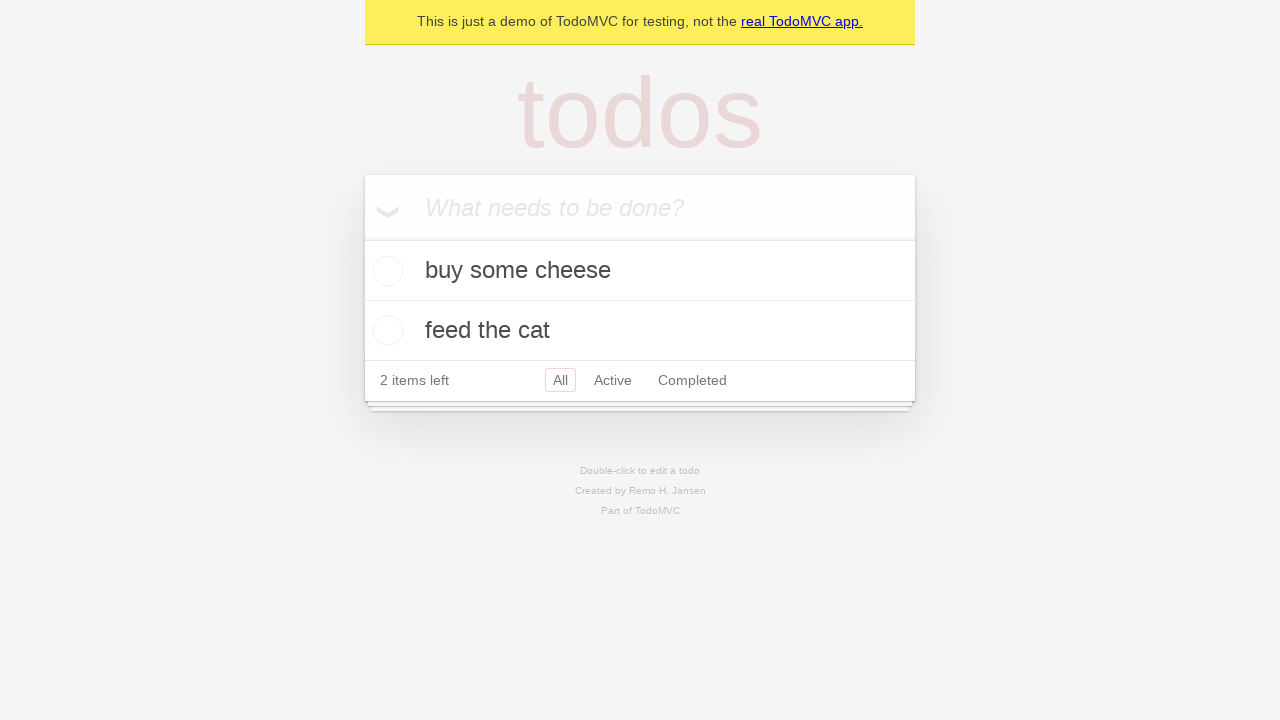

Filled todo input with 'book a doctors appointment' on internal:attr=[placeholder="What needs to be done?"i]
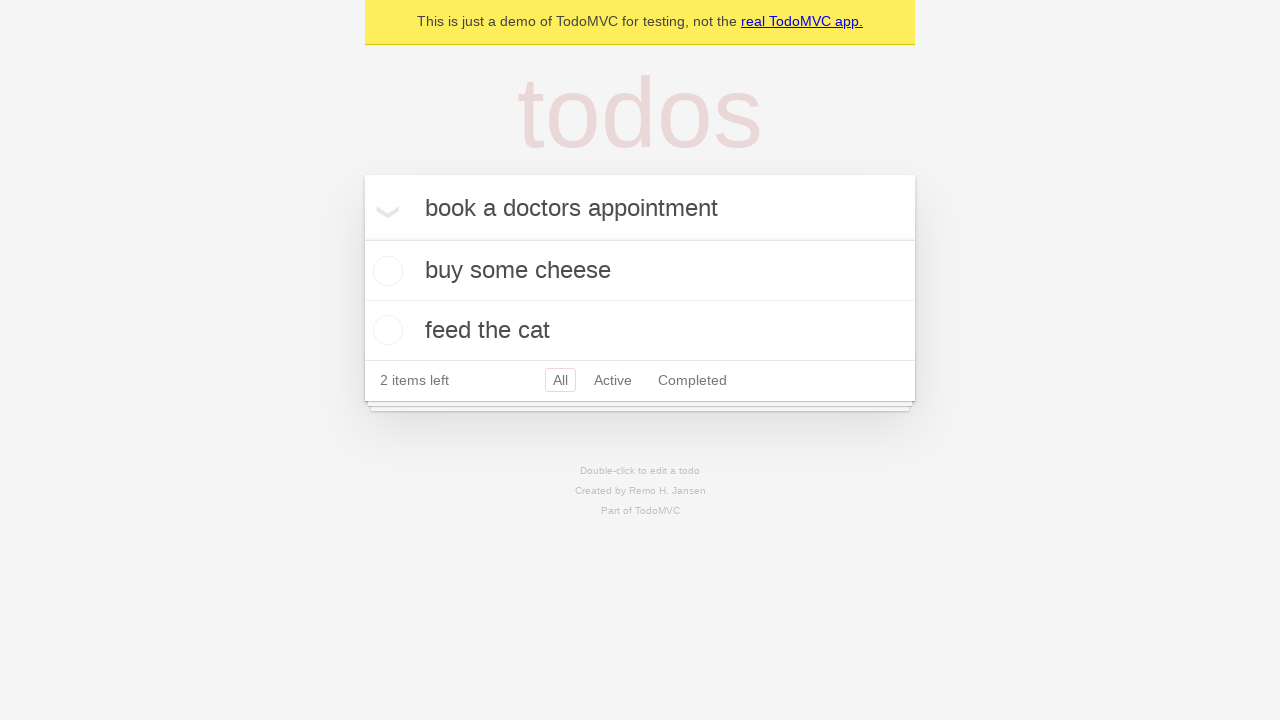

Pressed Enter to add third todo on internal:attr=[placeholder="What needs to be done?"i]
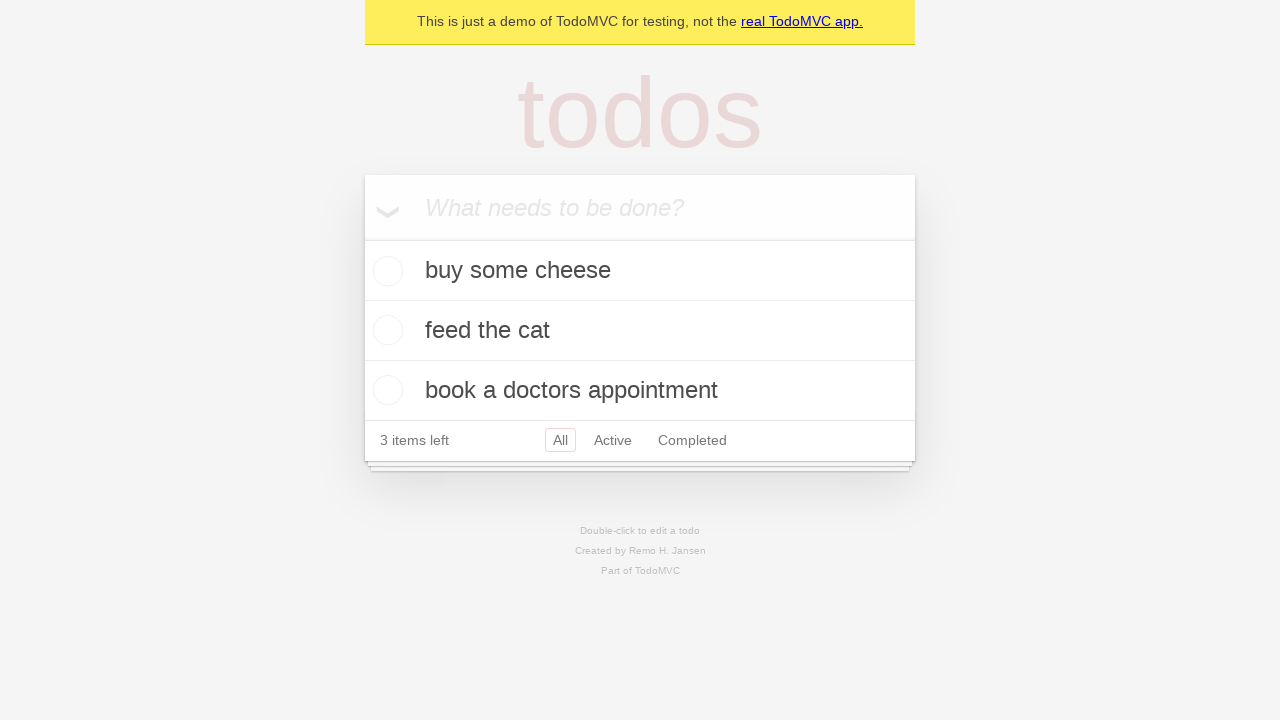

Checked 'Mark all as complete' toggle at (362, 238) on internal:label="Mark all as complete"i
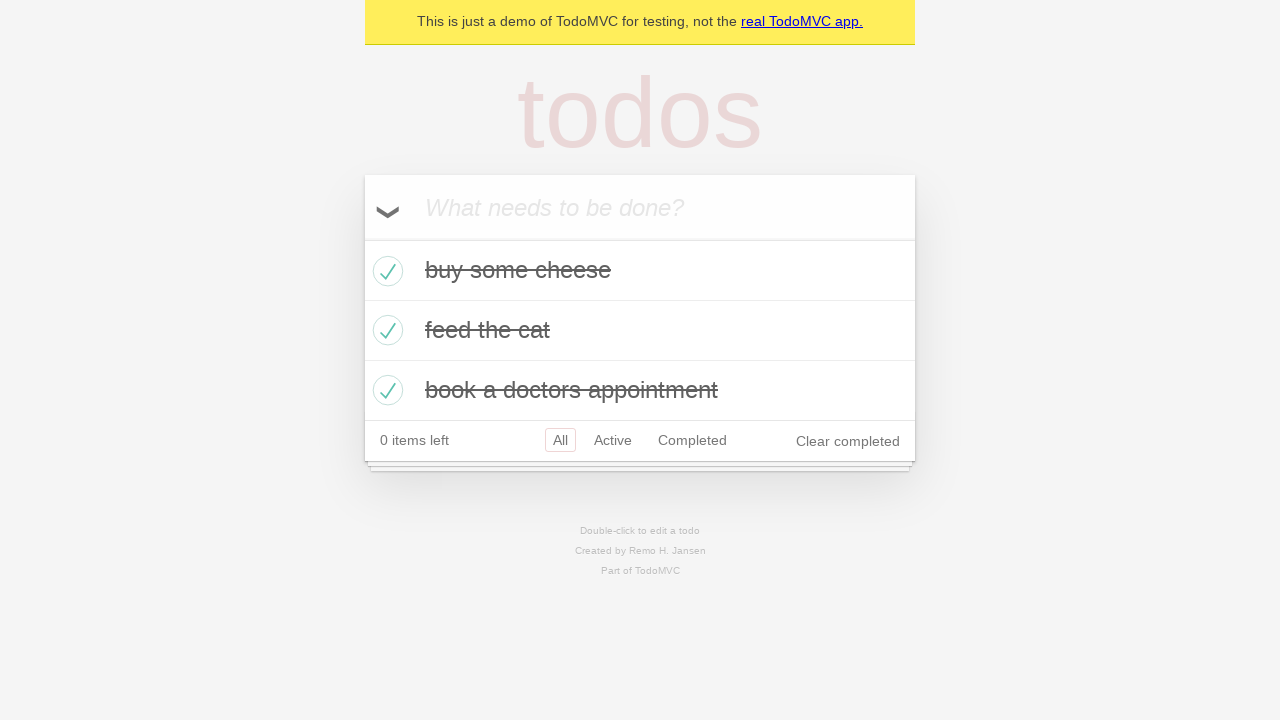

Unchecked first todo item at (385, 271) on internal:testid=[data-testid="todo-item"s] >> nth=0 >> internal:role=checkbox
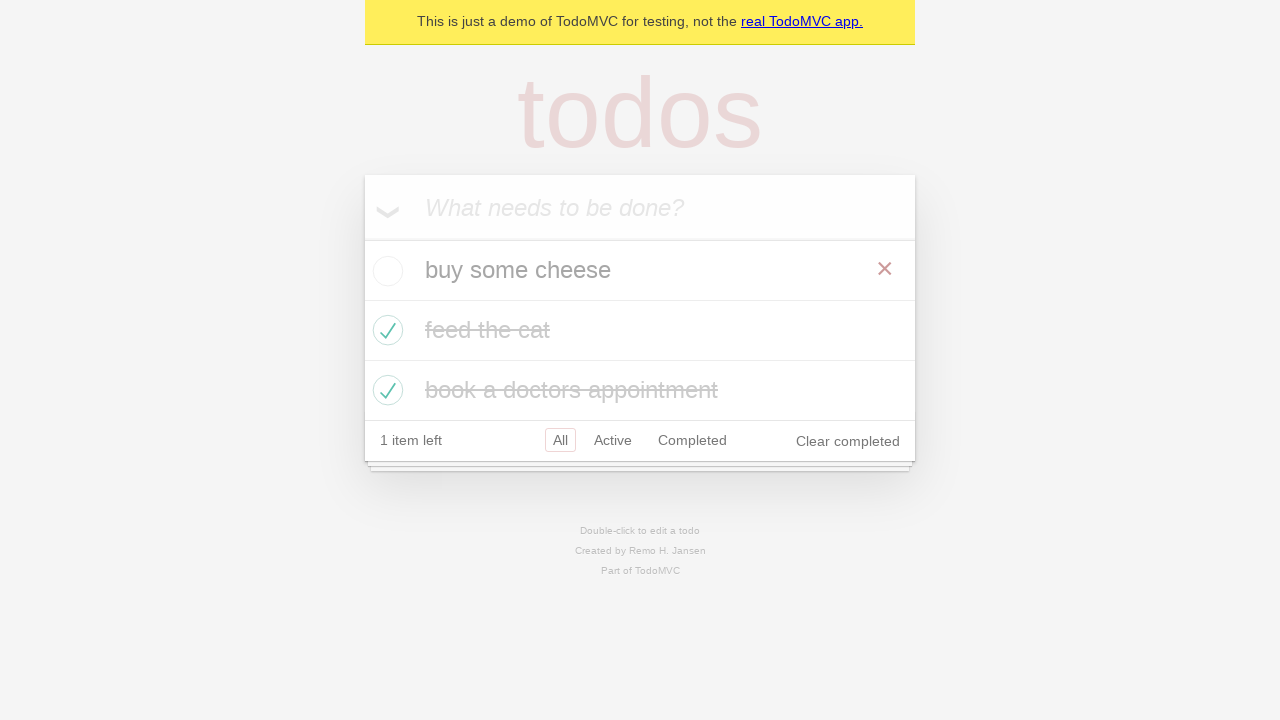

Checked first todo item again at (385, 271) on internal:testid=[data-testid="todo-item"s] >> nth=0 >> internal:role=checkbox
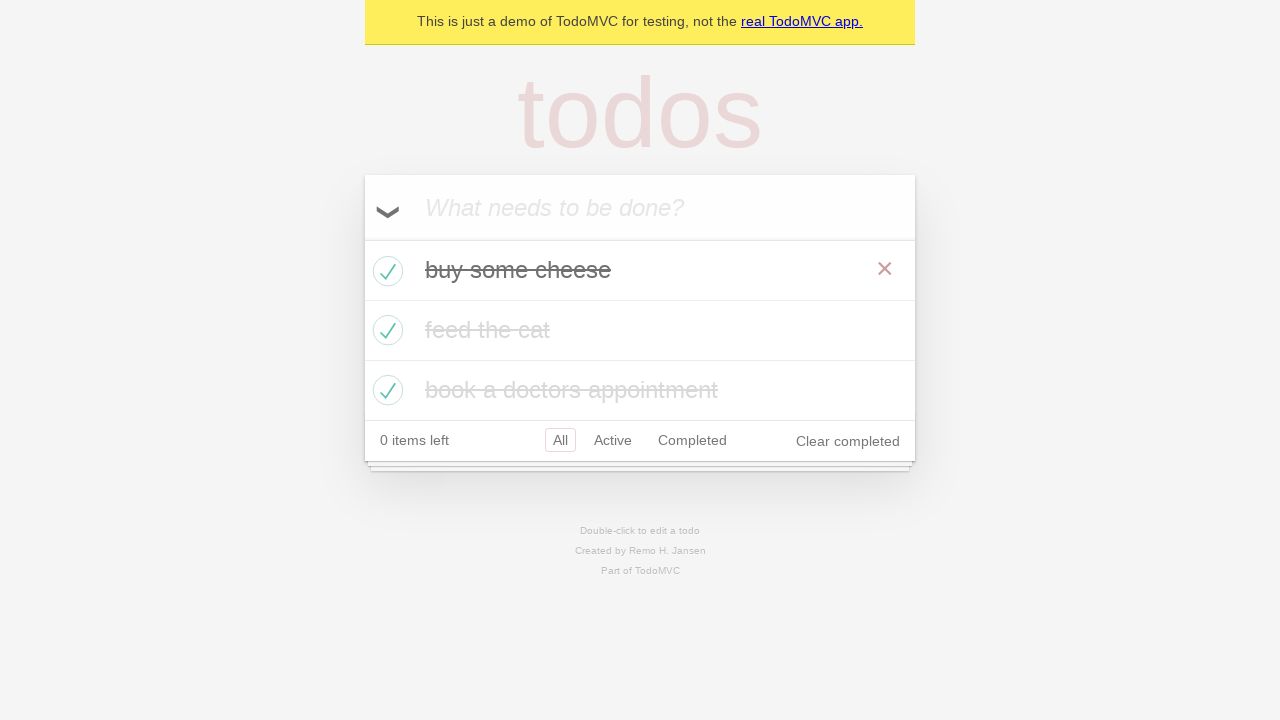

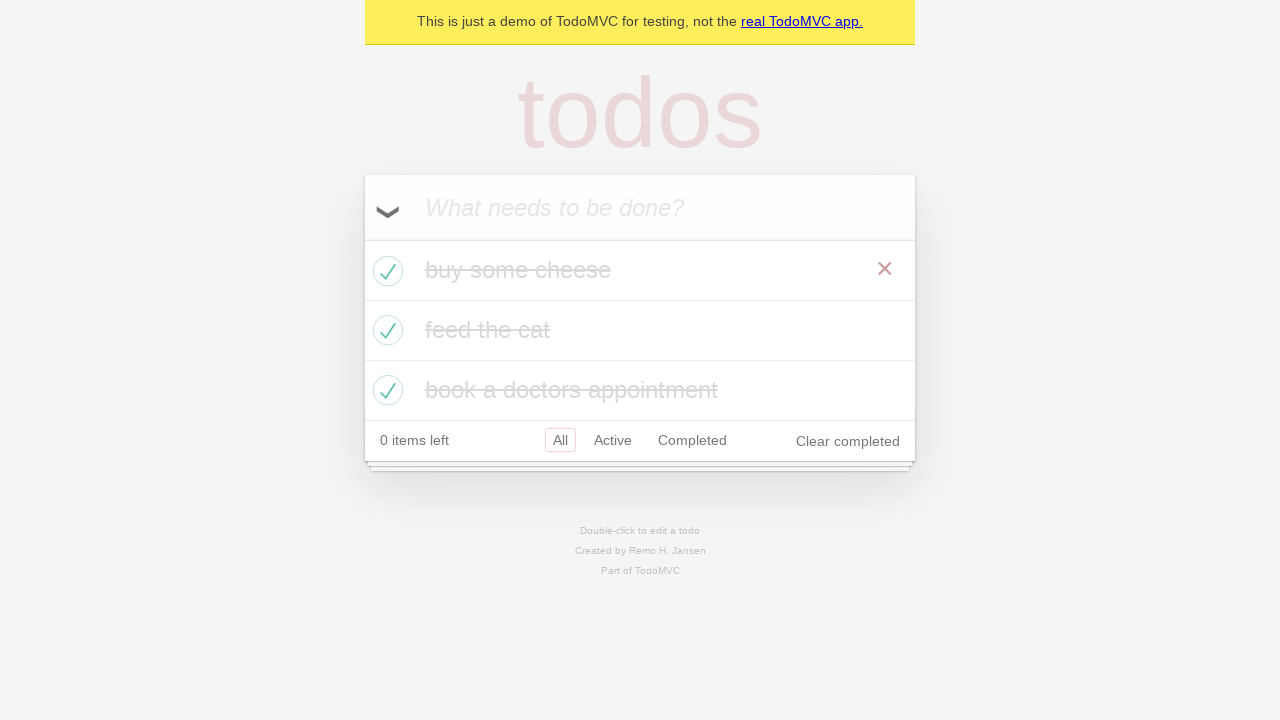